Navigates to a vegetable shopping cart website and adds specific items (Beetroot, Cauliflower, Beans, Potato) to the cart by matching product names and clicking their add buttons

Starting URL: https://rahulshettyacademy.com/seleniumPractise/#/

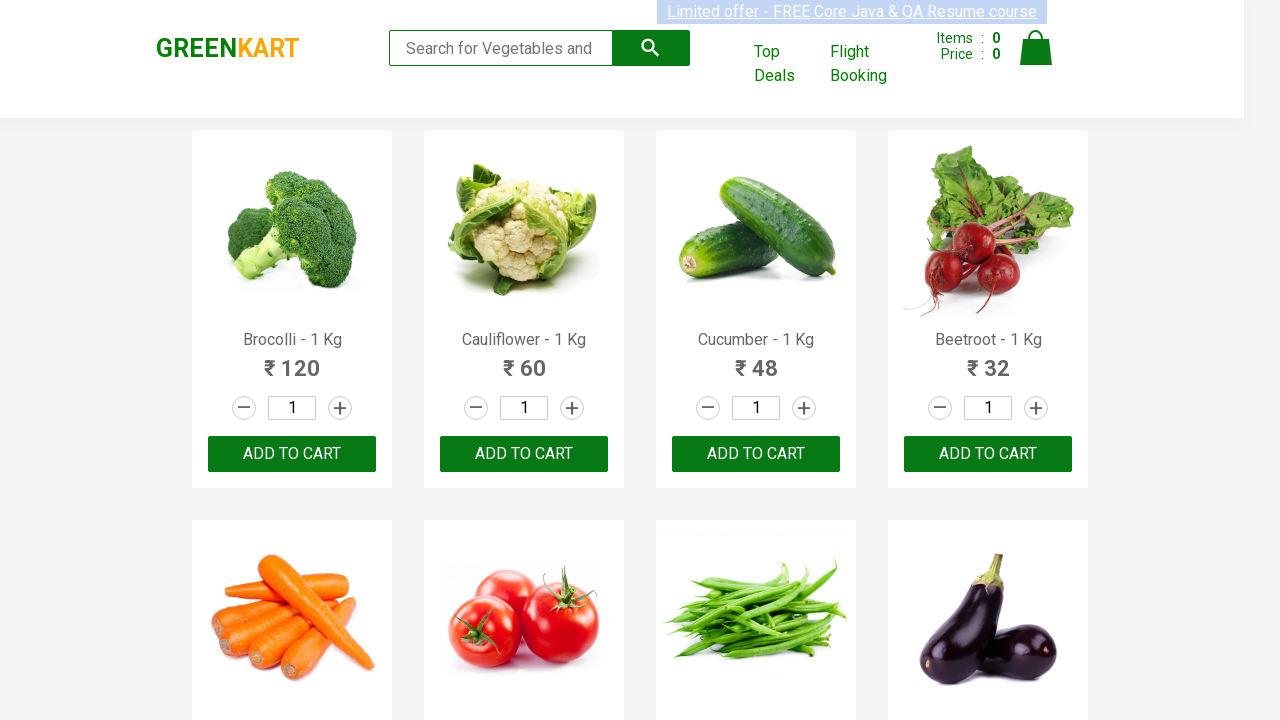

Navigated to vegetable shopping cart website
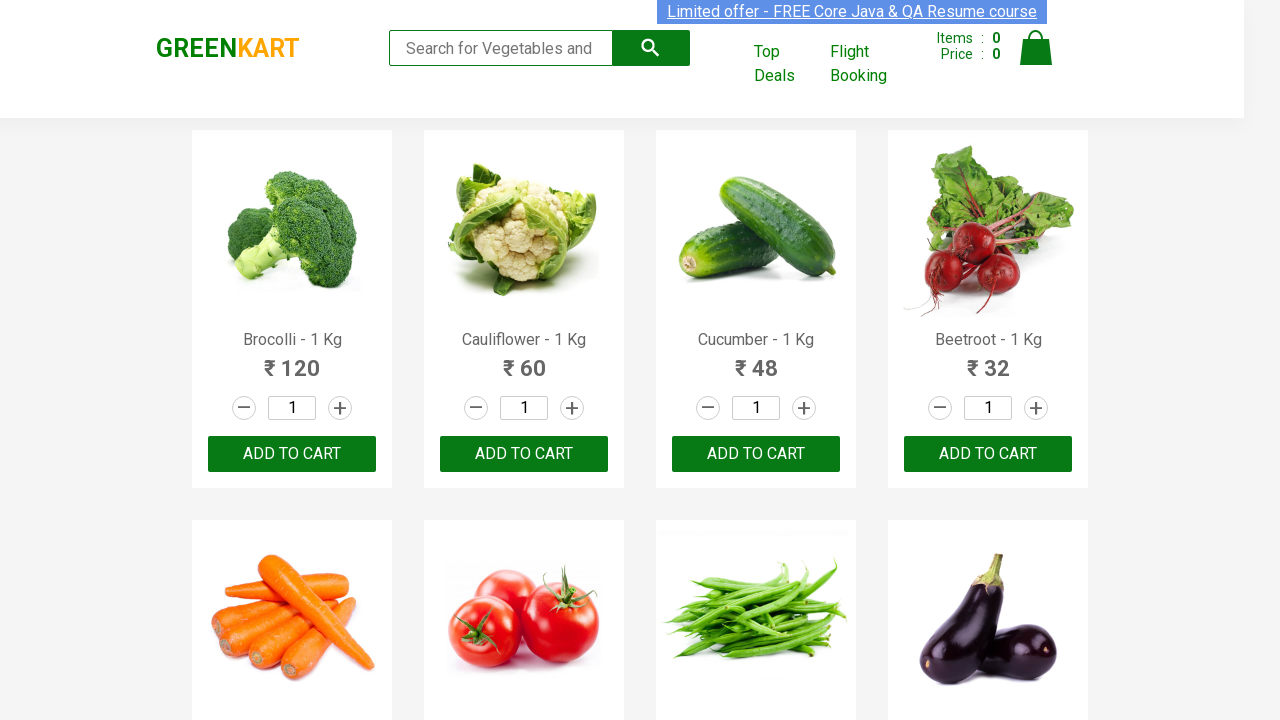

Located all product name elements on the page
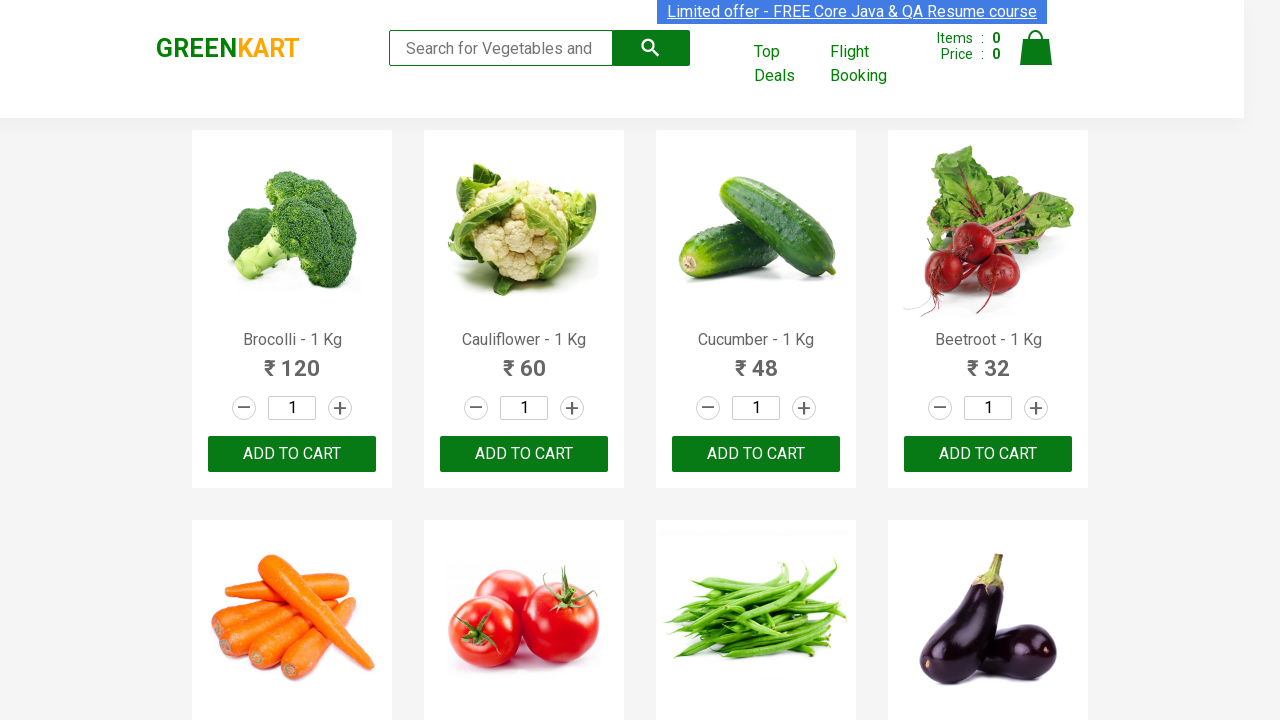

Located all add to cart buttons on the page
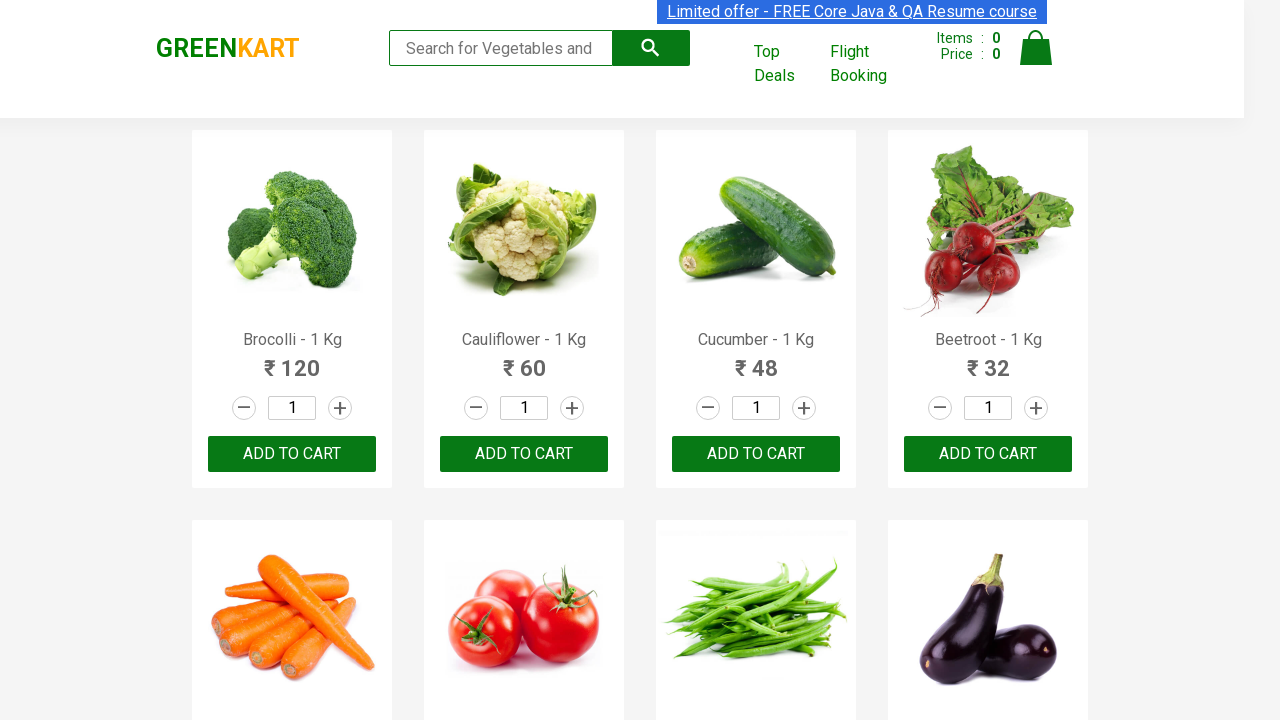

Retrieved product name: Brocolli - 1 Kg
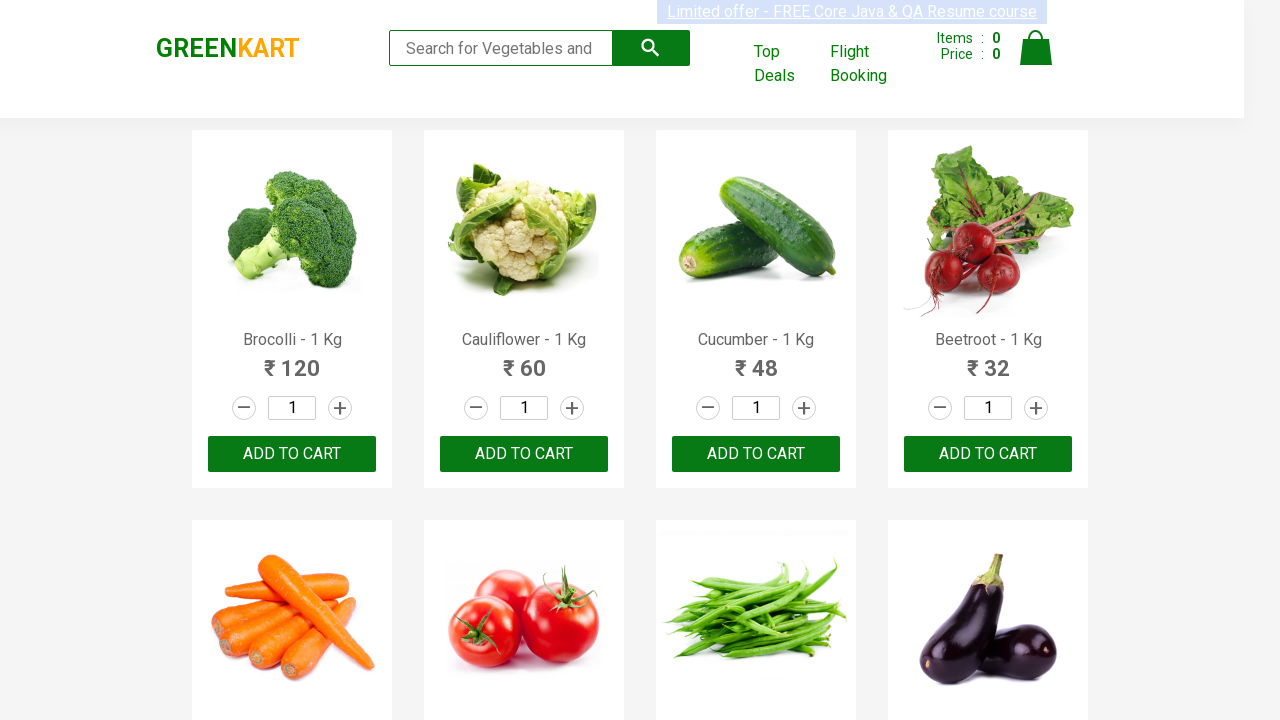

Retrieved product name: Cauliflower - 1 Kg
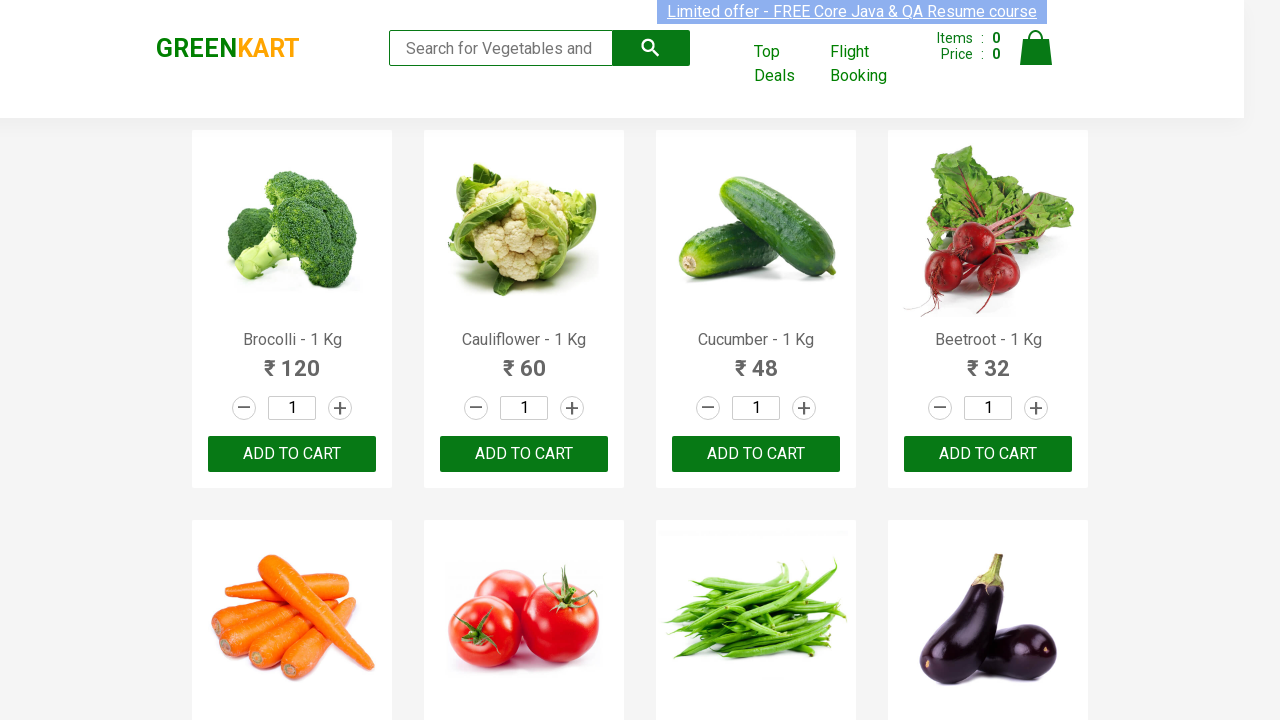

Added Cauliflower to cart at (524, 454) on div[class='product-action'] button >> nth=1
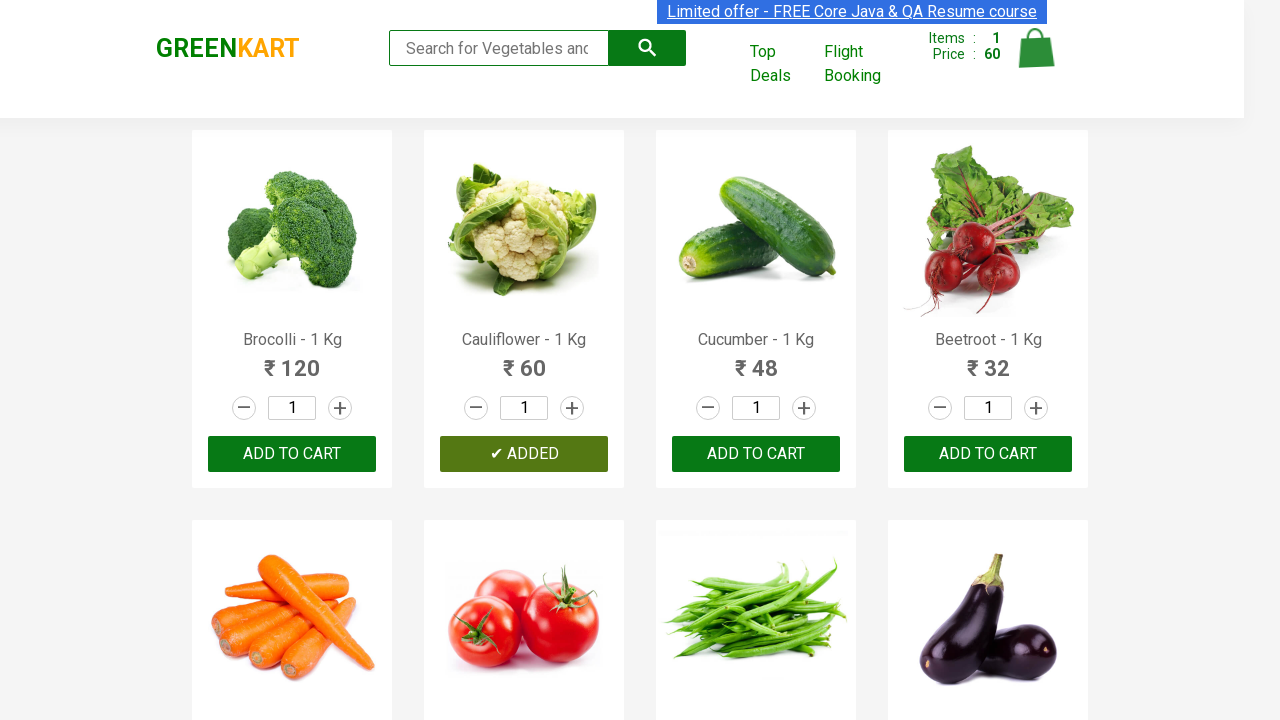

Retrieved product name: Cucumber - 1 Kg
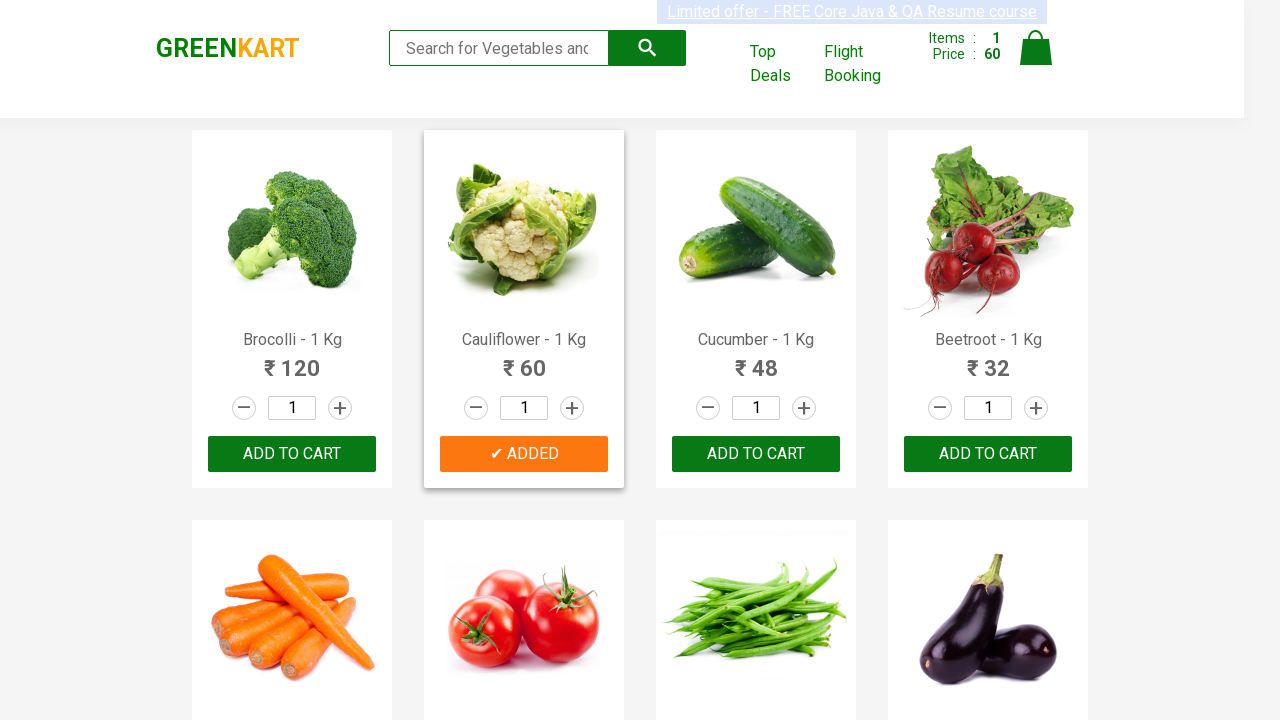

Retrieved product name: Beetroot - 1 Kg
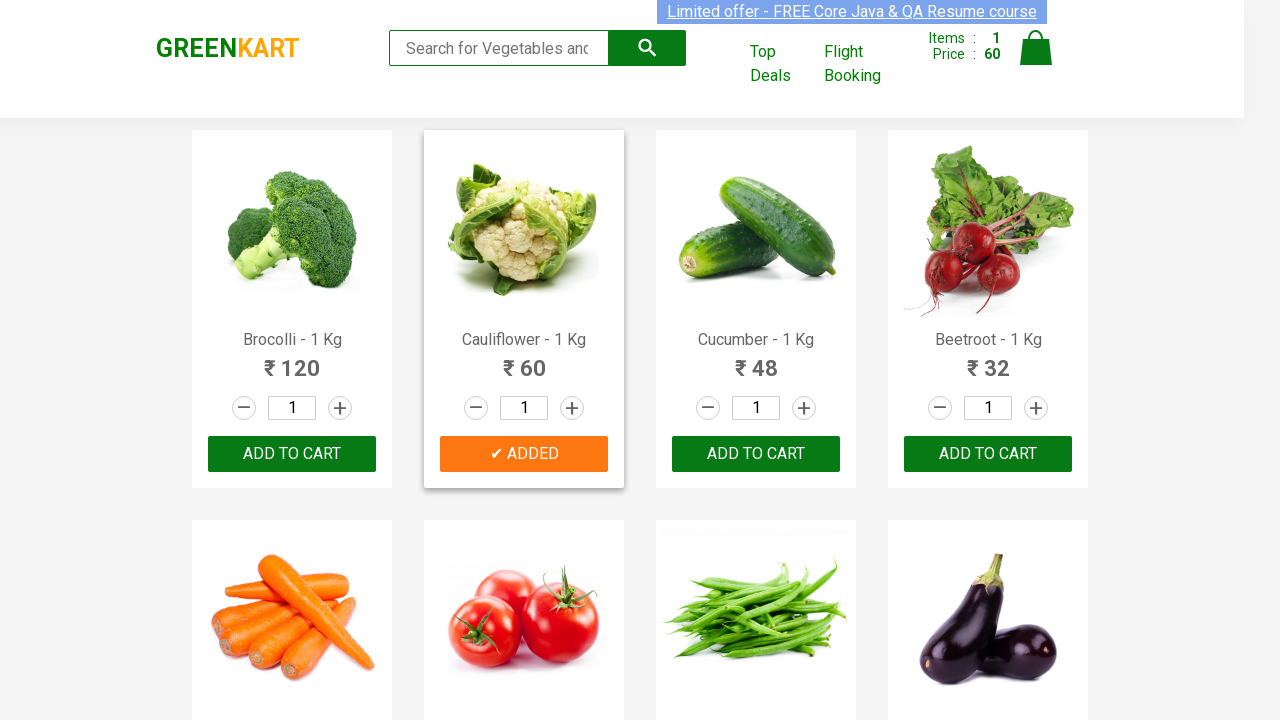

Added Beetroot to cart at (988, 454) on div[class='product-action'] button >> nth=3
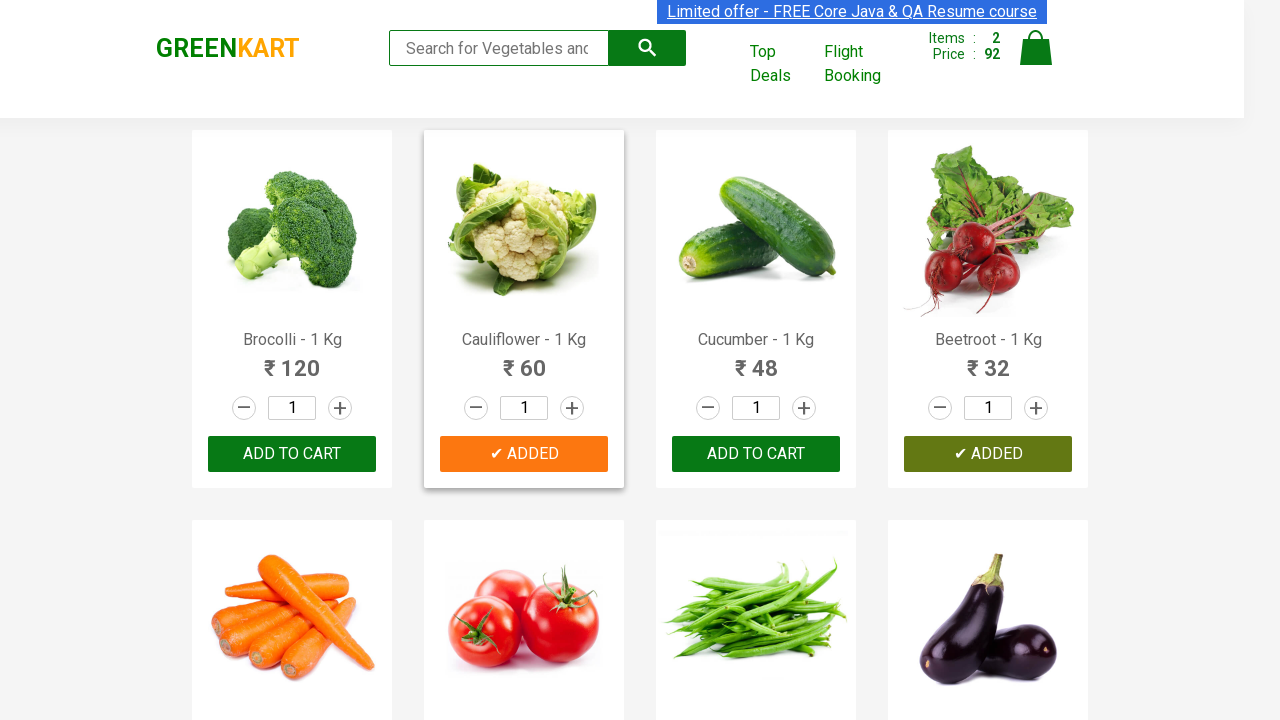

Retrieved product name: Carrot - 1 Kg
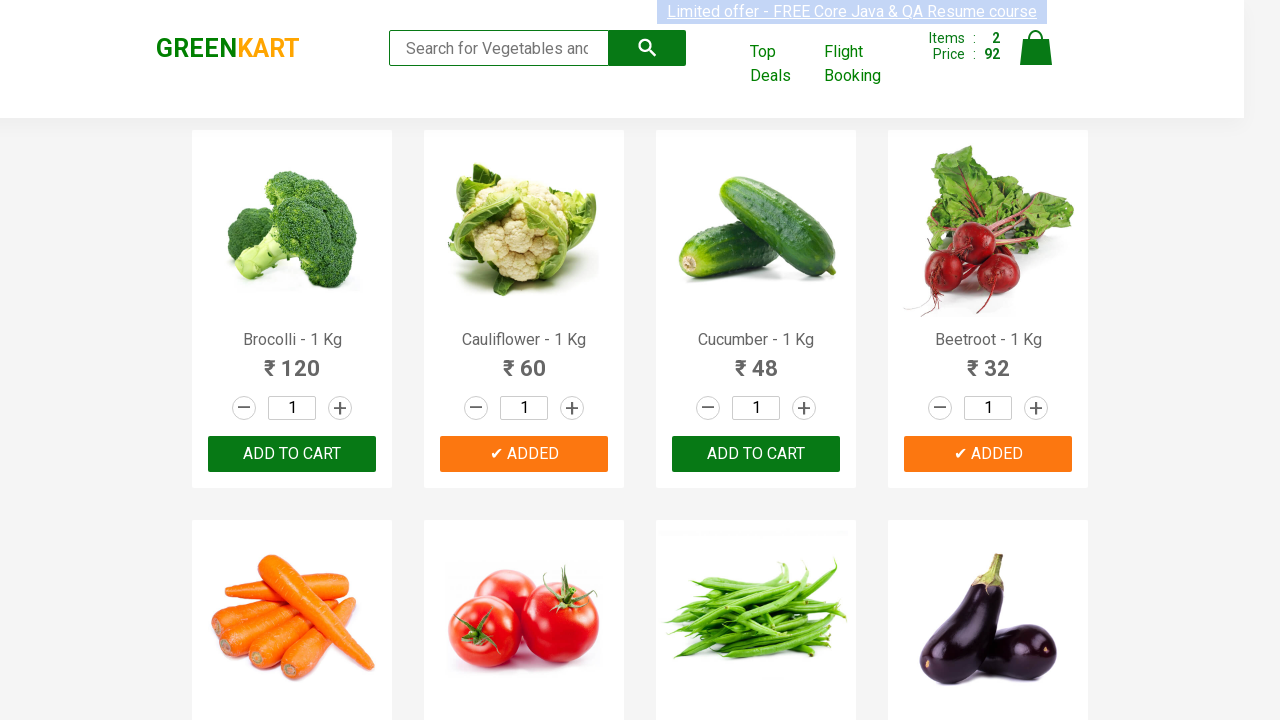

Retrieved product name: Tomato - 1 Kg
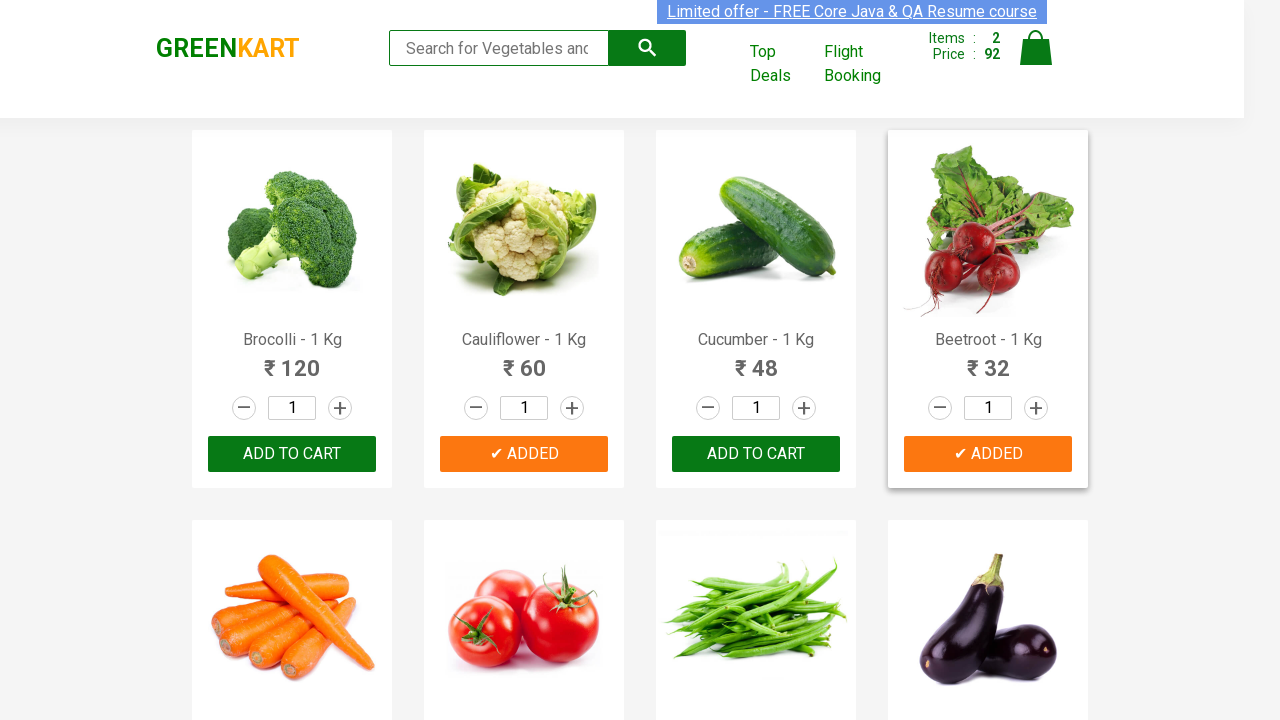

Retrieved product name: Beans - 1 Kg
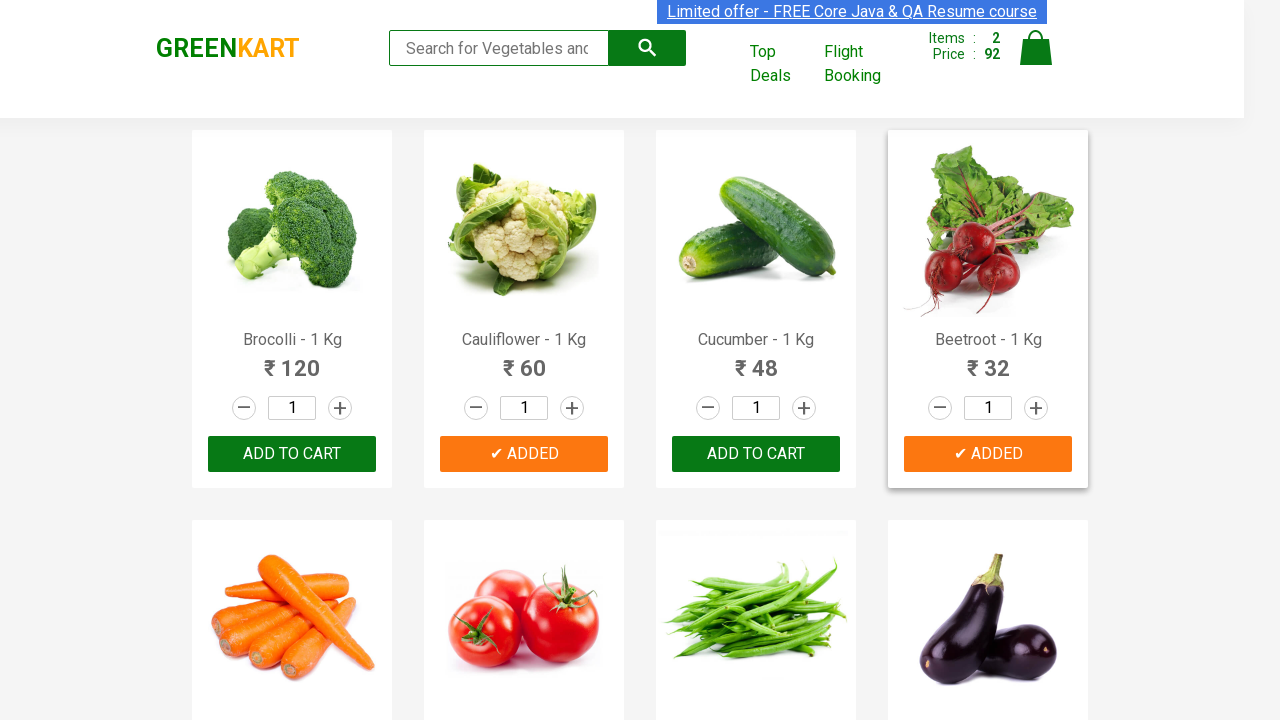

Added Beans to cart at (756, 360) on div[class='product-action'] button >> nth=6
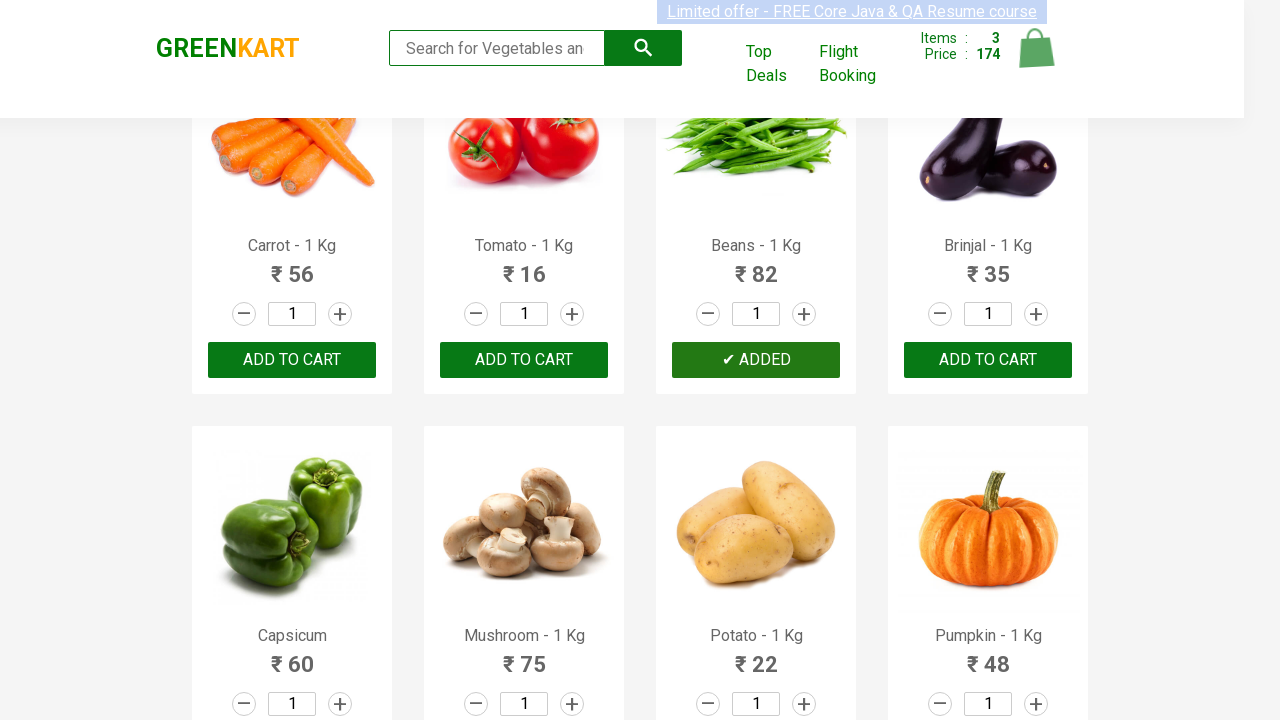

Retrieved product name: Brinjal - 1 Kg
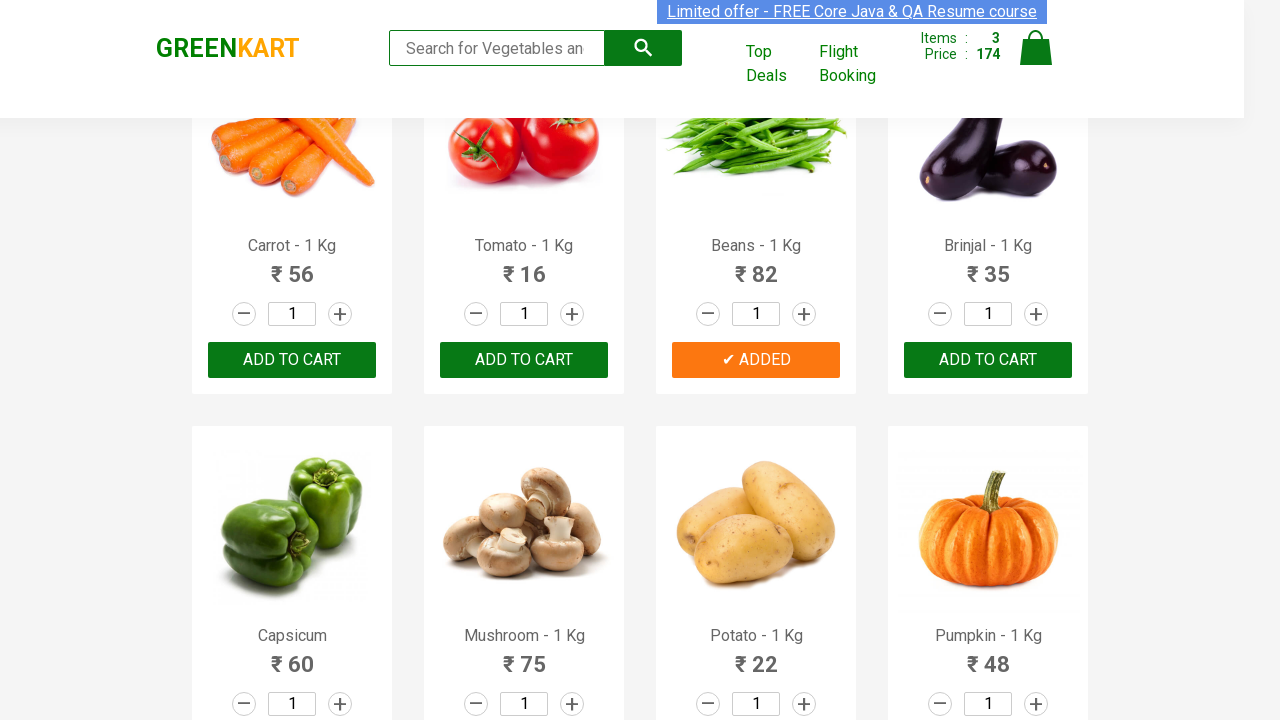

Retrieved product name: Capsicum
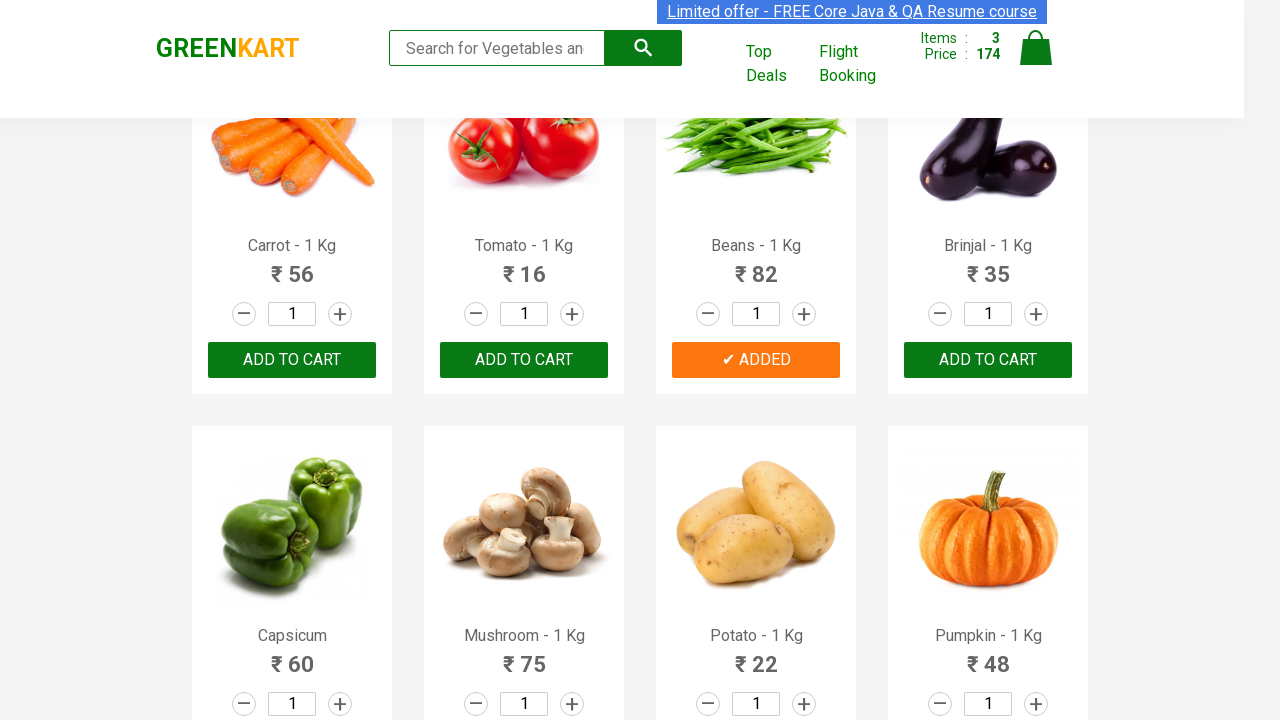

Retrieved product name: Mushroom - 1 Kg
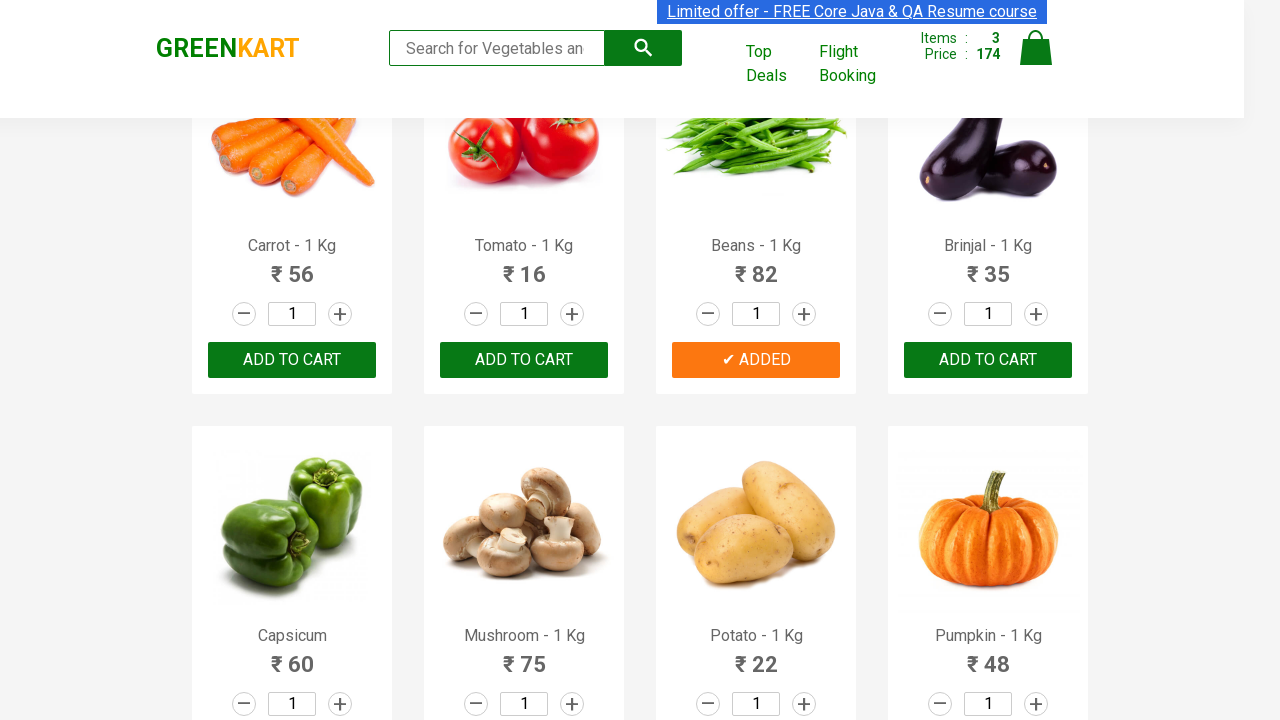

Retrieved product name: Potato - 1 Kg
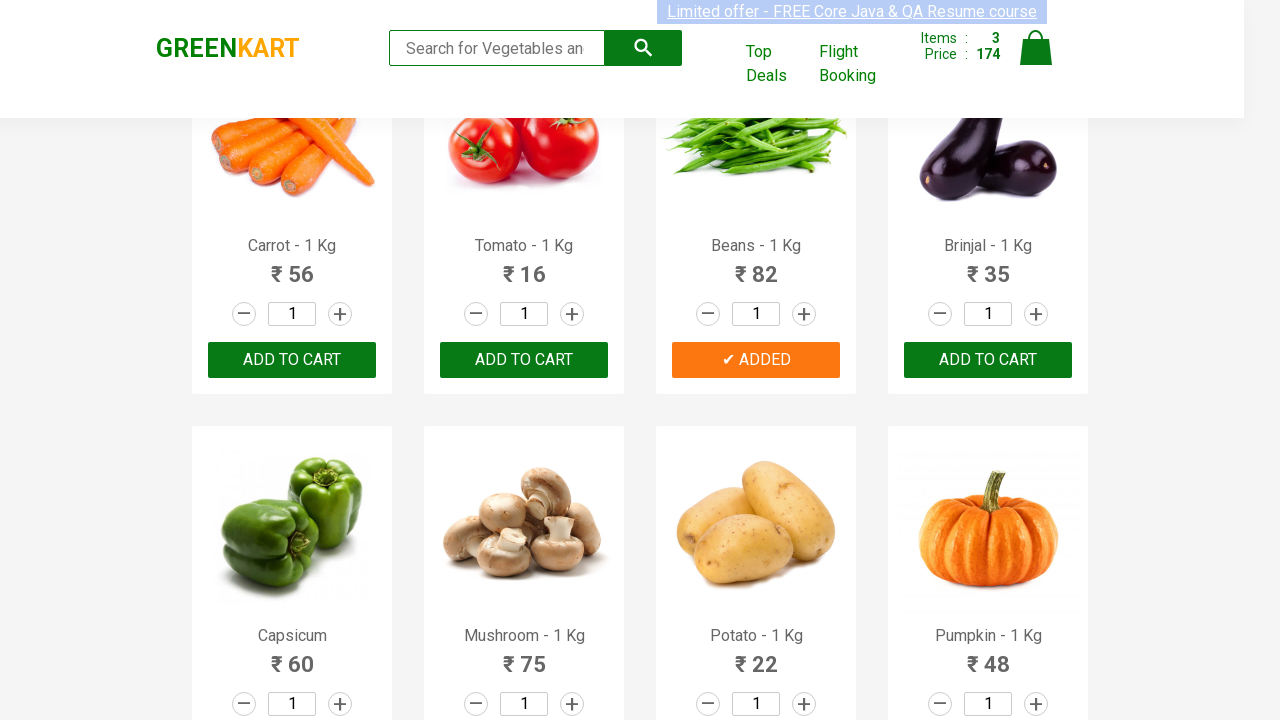

Added Potato to cart at (756, 360) on div[class='product-action'] button >> nth=10
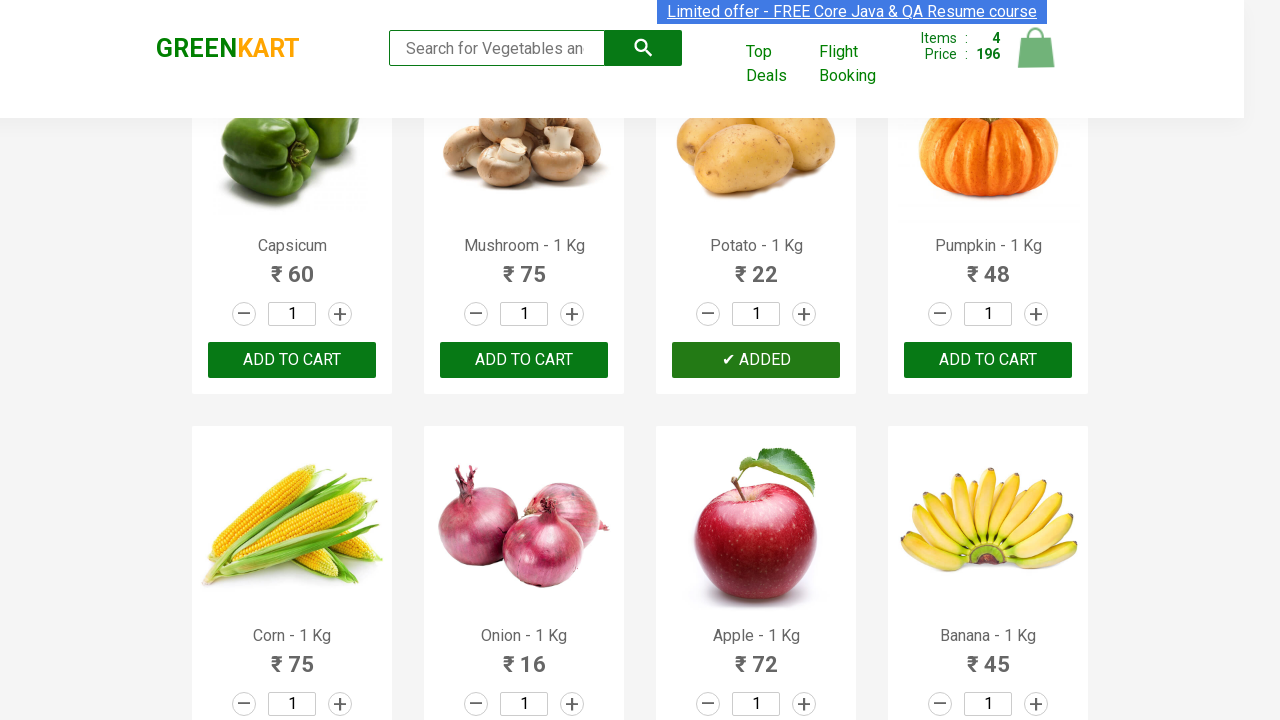

All required items have been added to cart
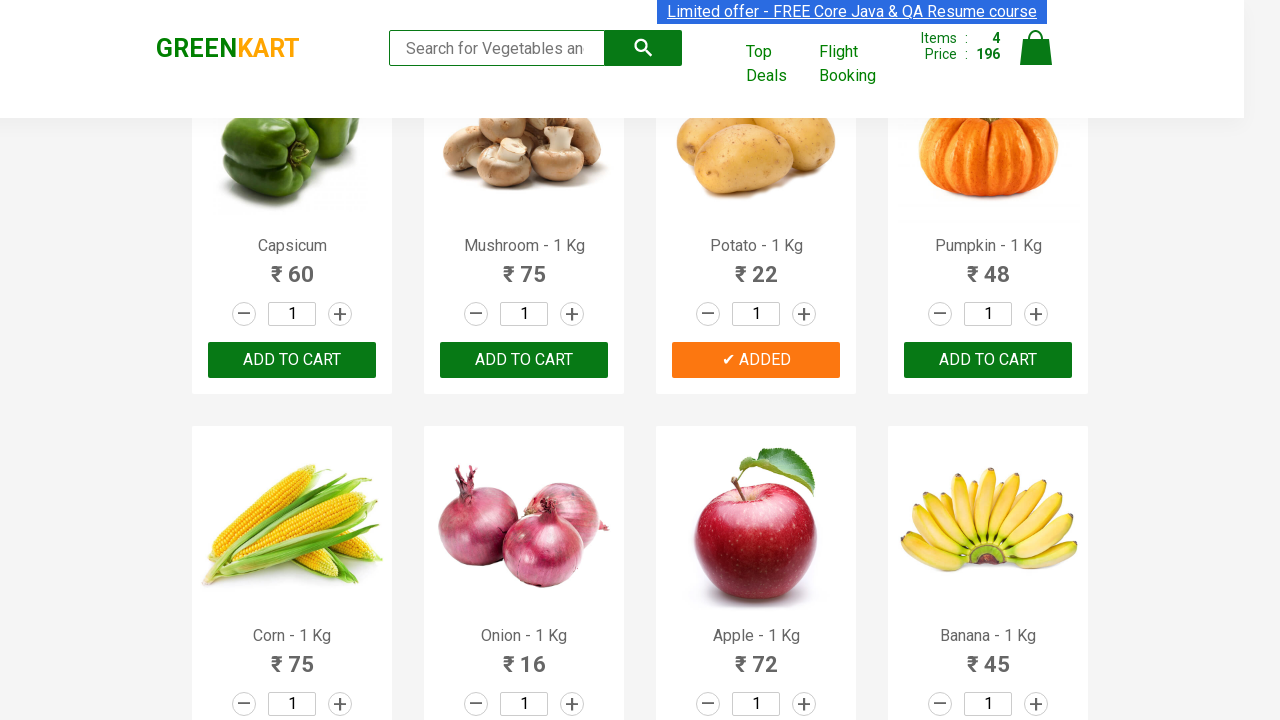

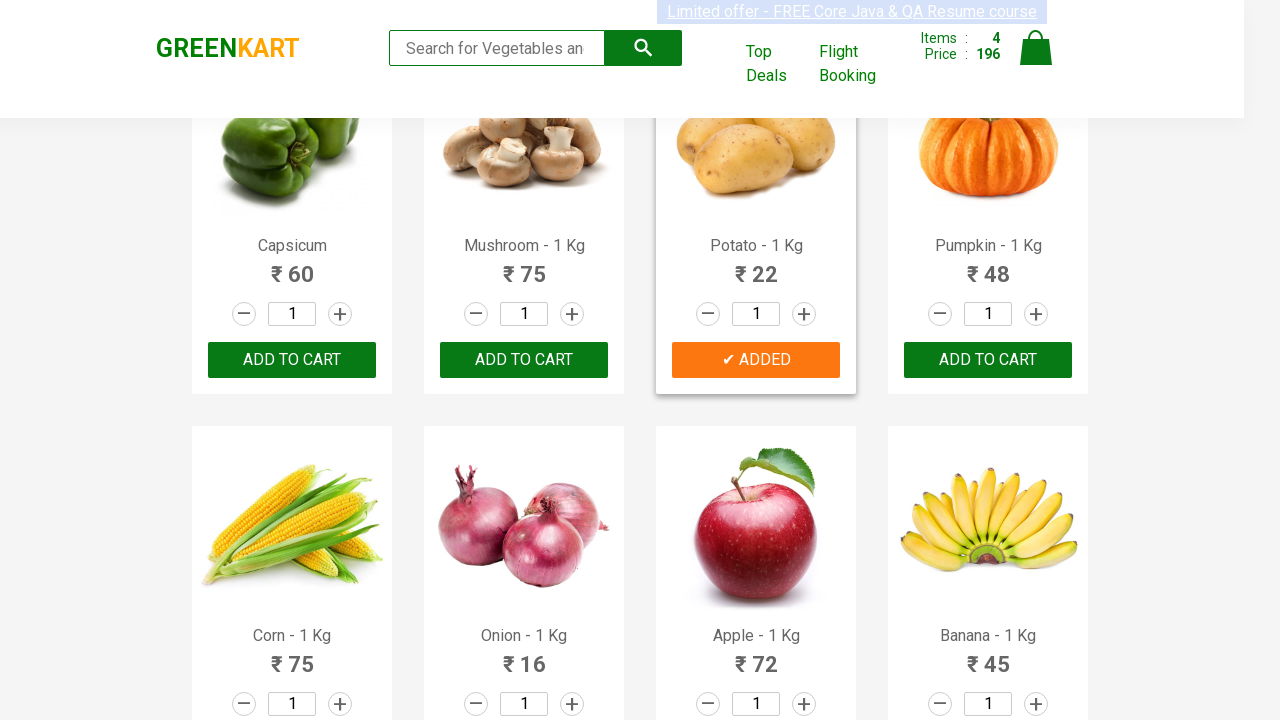